Navigates to the Heroku test site, clicks on A/B Testing link, verifies content is displayed, then clicks on Elemental Selenium link

Starting URL: https://the-internet.herokuapp.com/

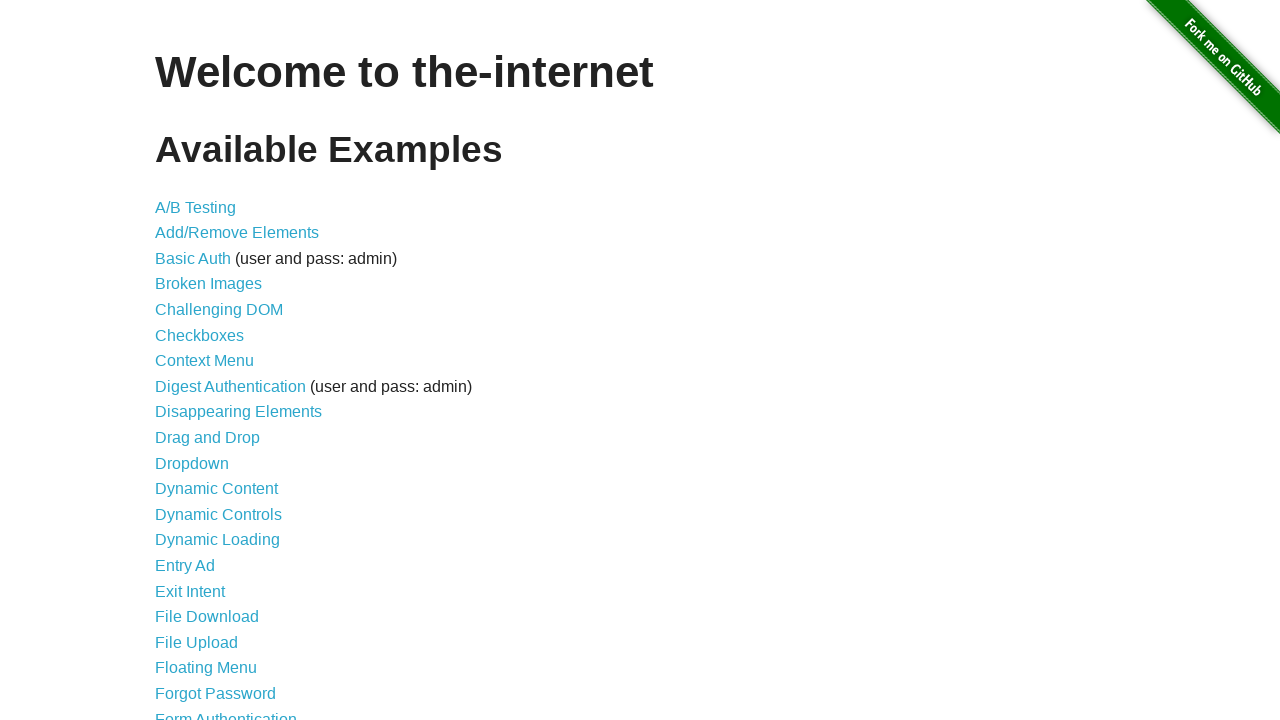

Navigated to Heroku test site
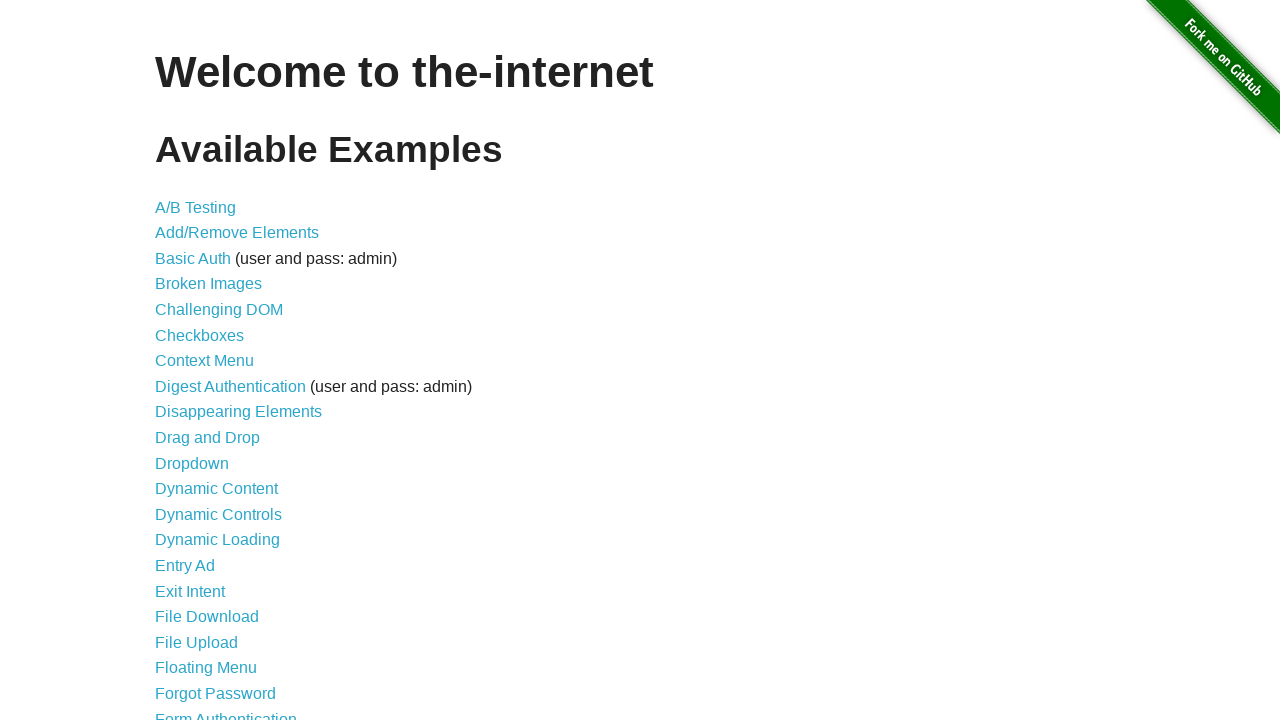

Clicked on A/B Testing link at (196, 207) on xpath=//a[contains(text(),'A/B Testing')]
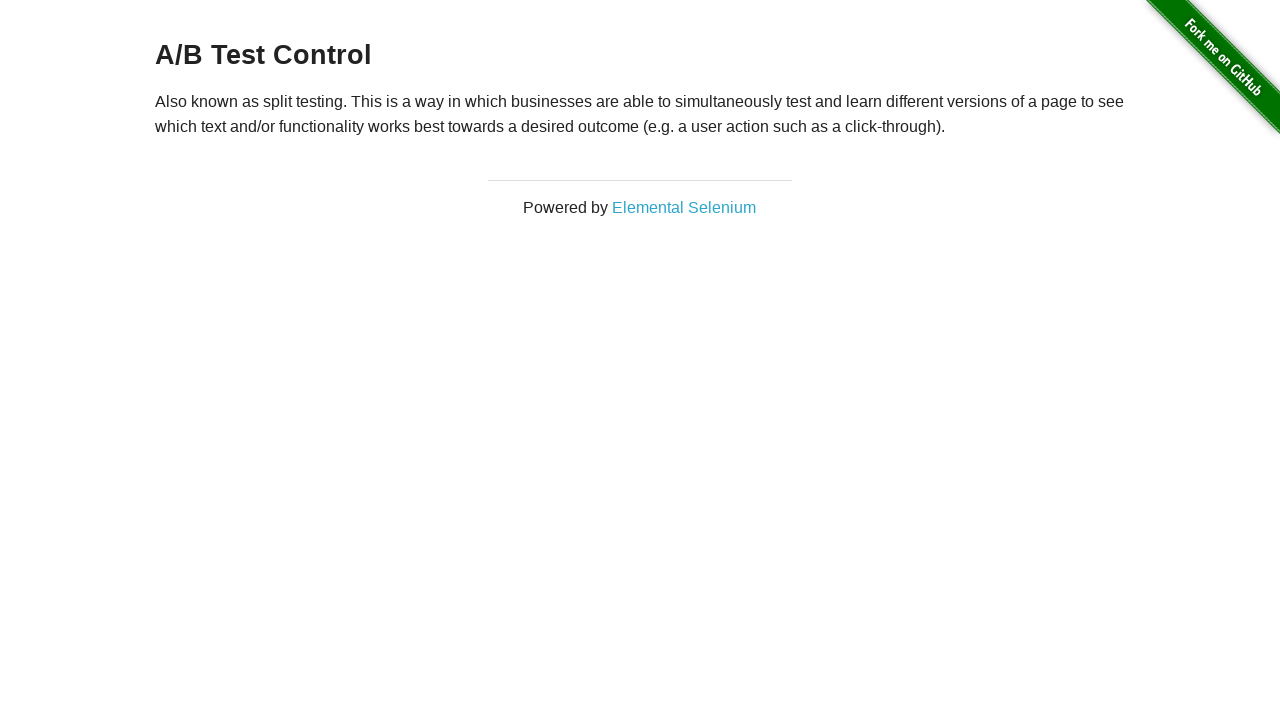

Verified header is present on A/B Testing page
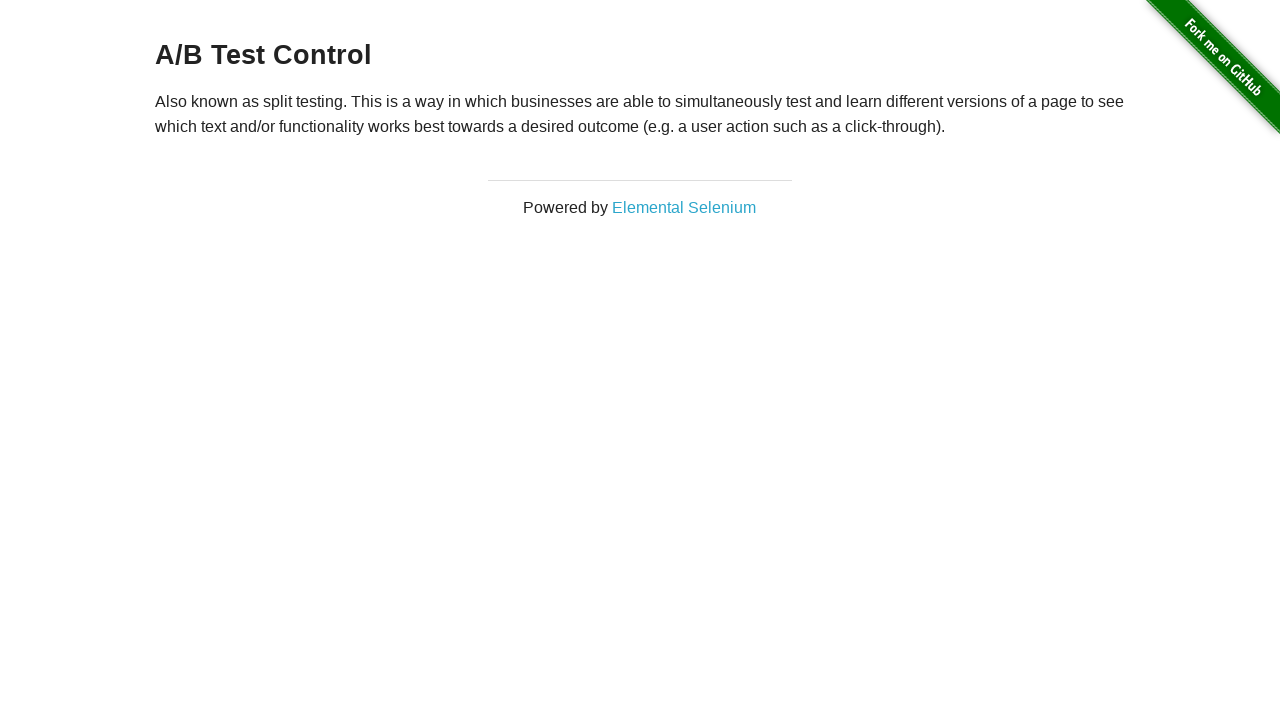

Verified paragraph content is displayed on A/B Testing page
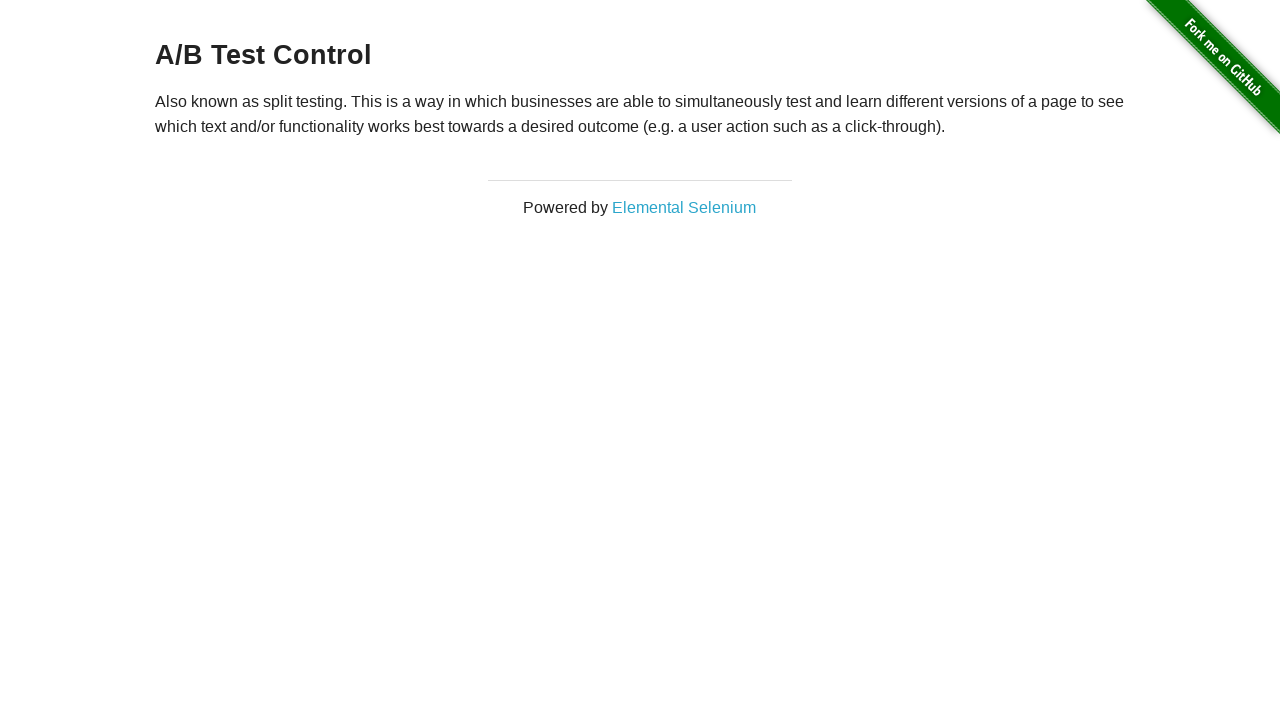

Clicked on Elemental Selenium link at (684, 207) on xpath=//a[contains(text(), 'Elemental Selenium')]
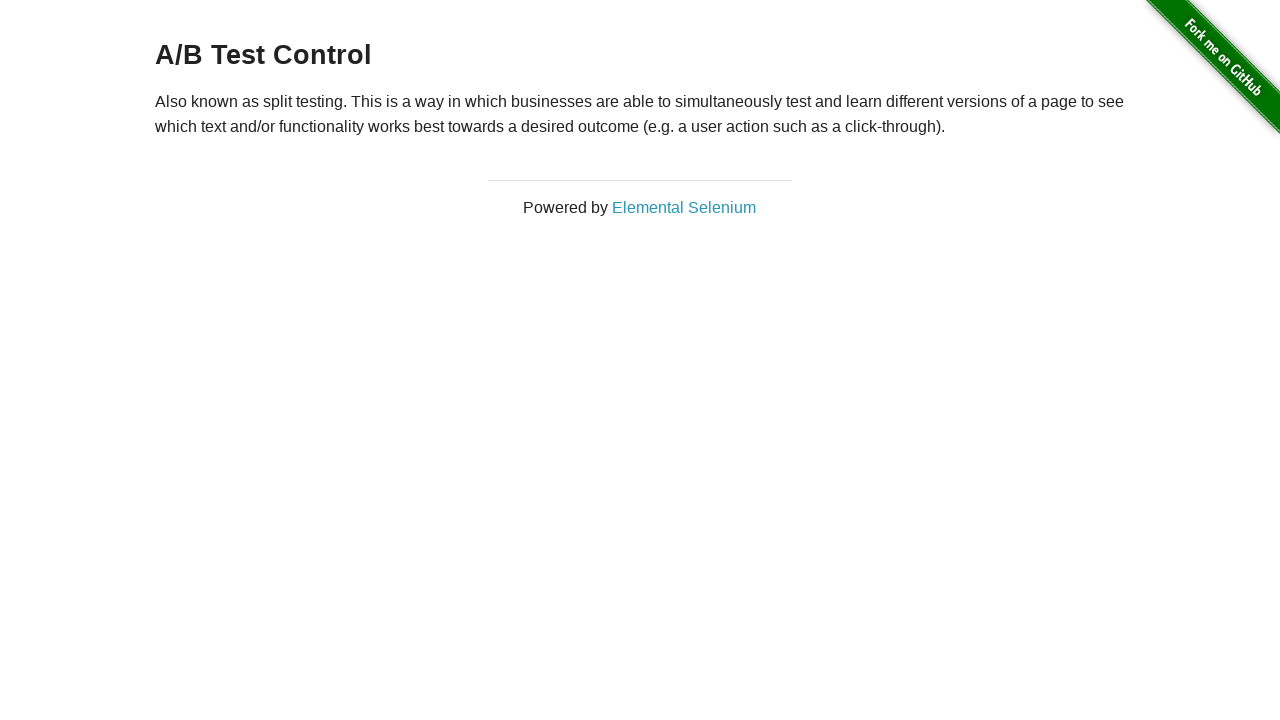

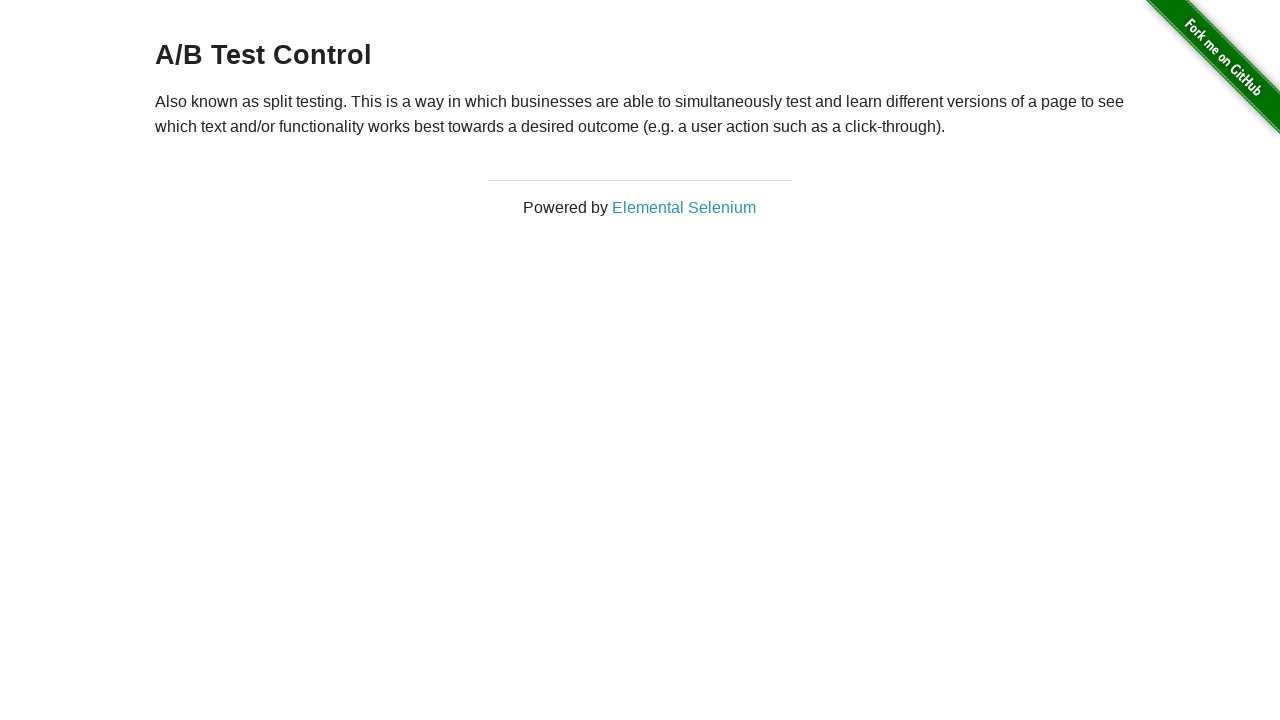